Automates the Chrome Dino game by starting the game with a spacebar press and interacting with the game canvas

Starting URL: https://dino-chrome.com/

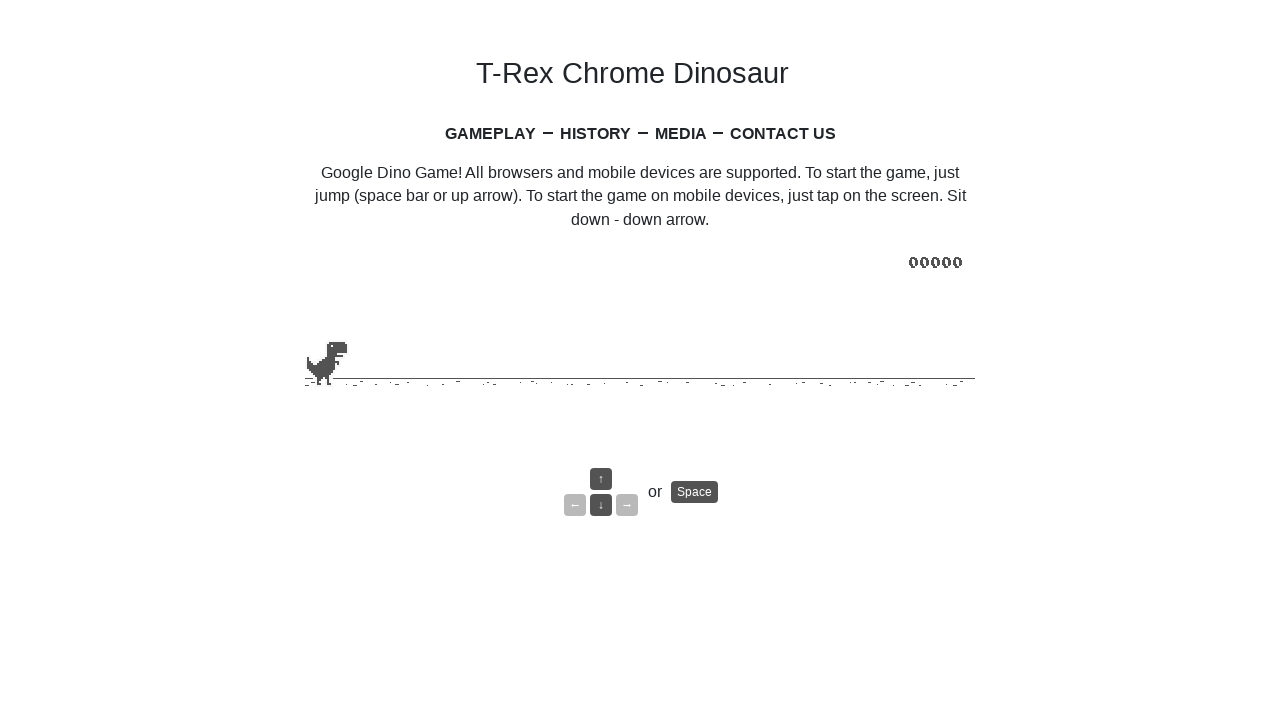

Resized game canvas to 547px x 150px
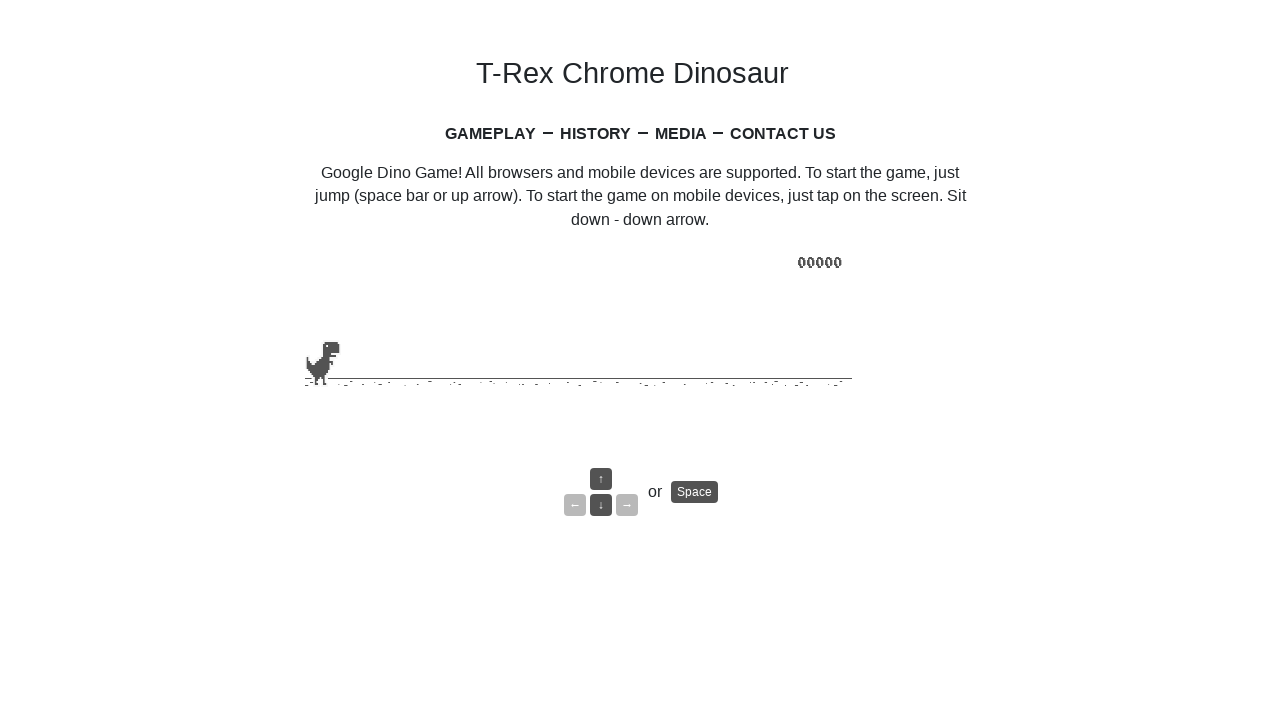

Pressed spacebar to start the game
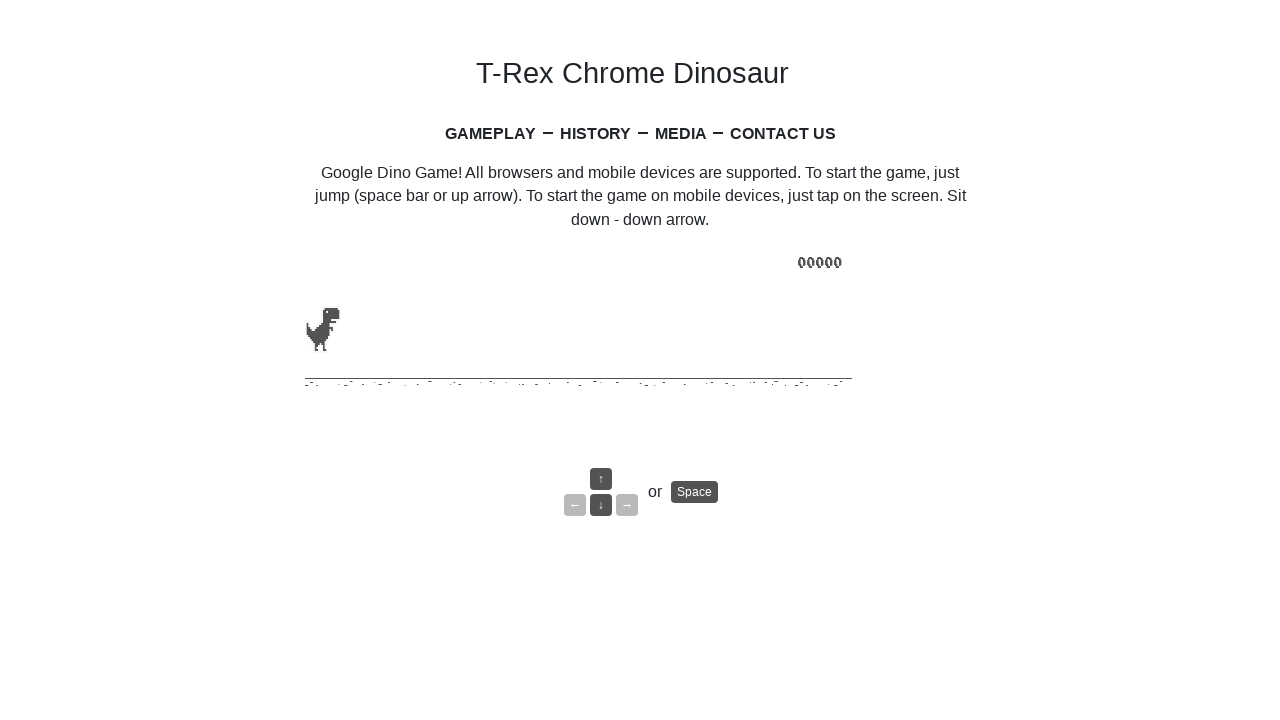

Pressed spacebar to start the game
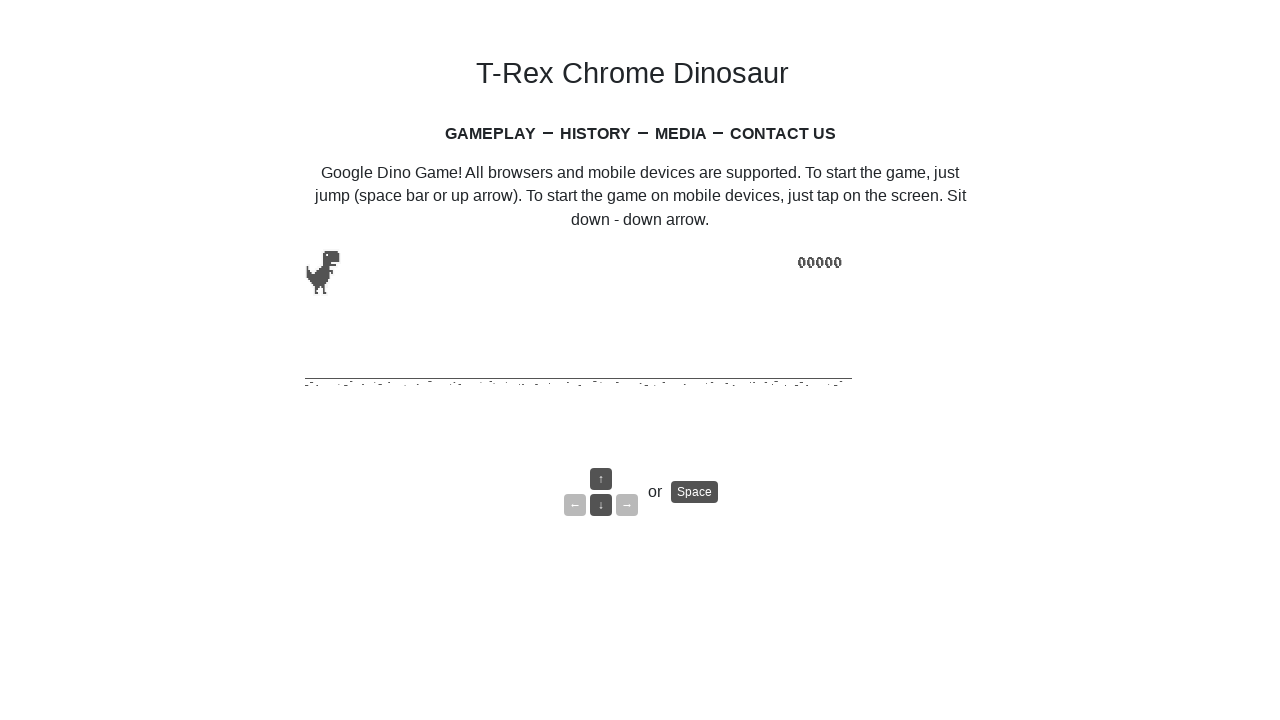

Pressed spacebar to start the game
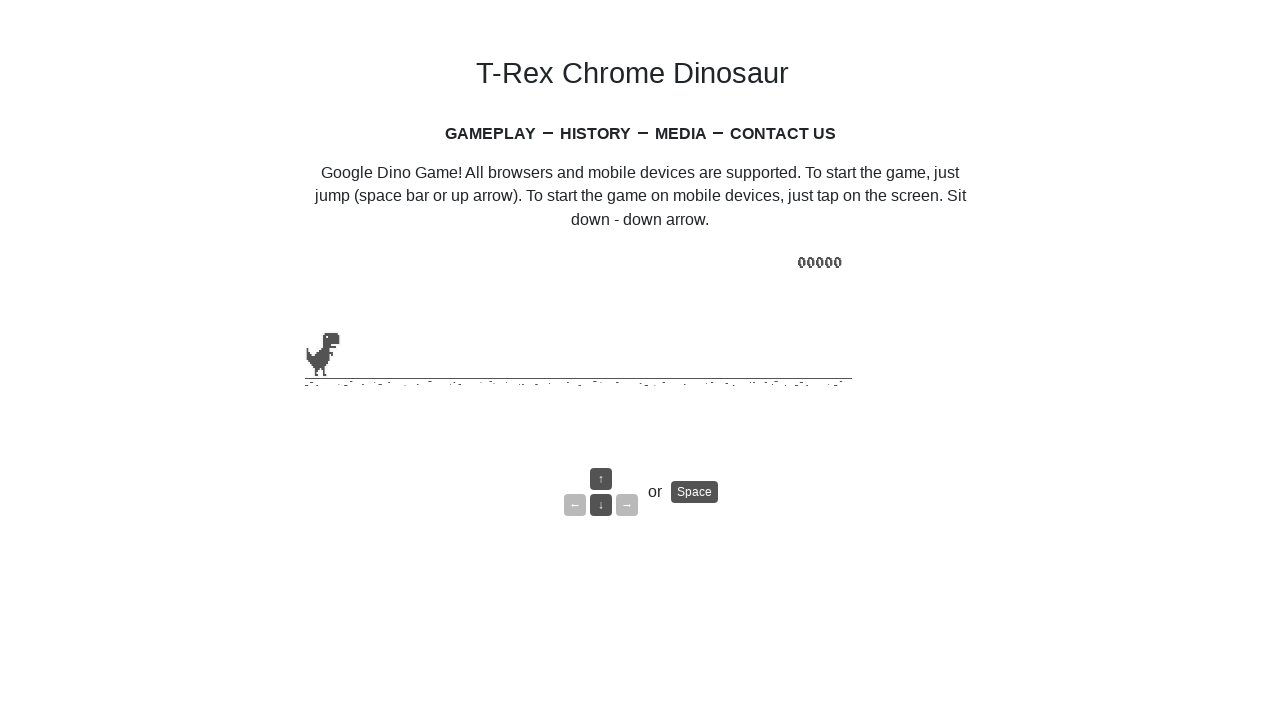

Waited 500ms for game initialization
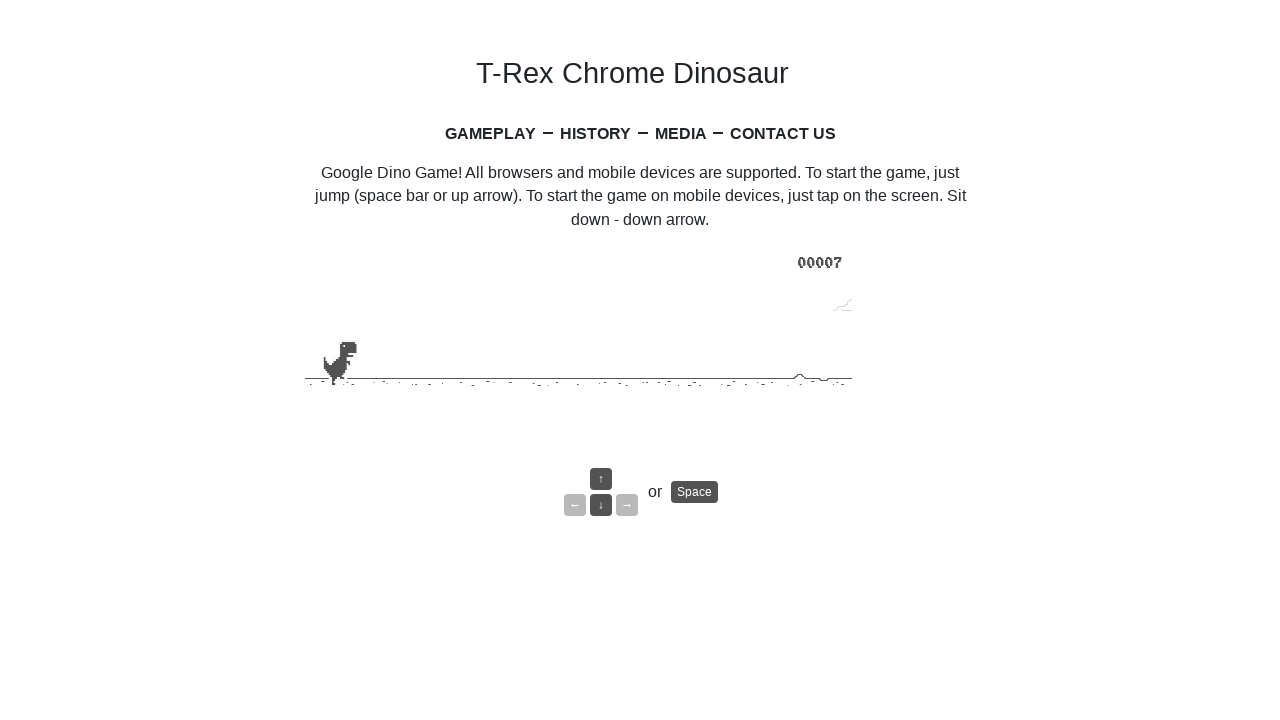

Verified that game has started
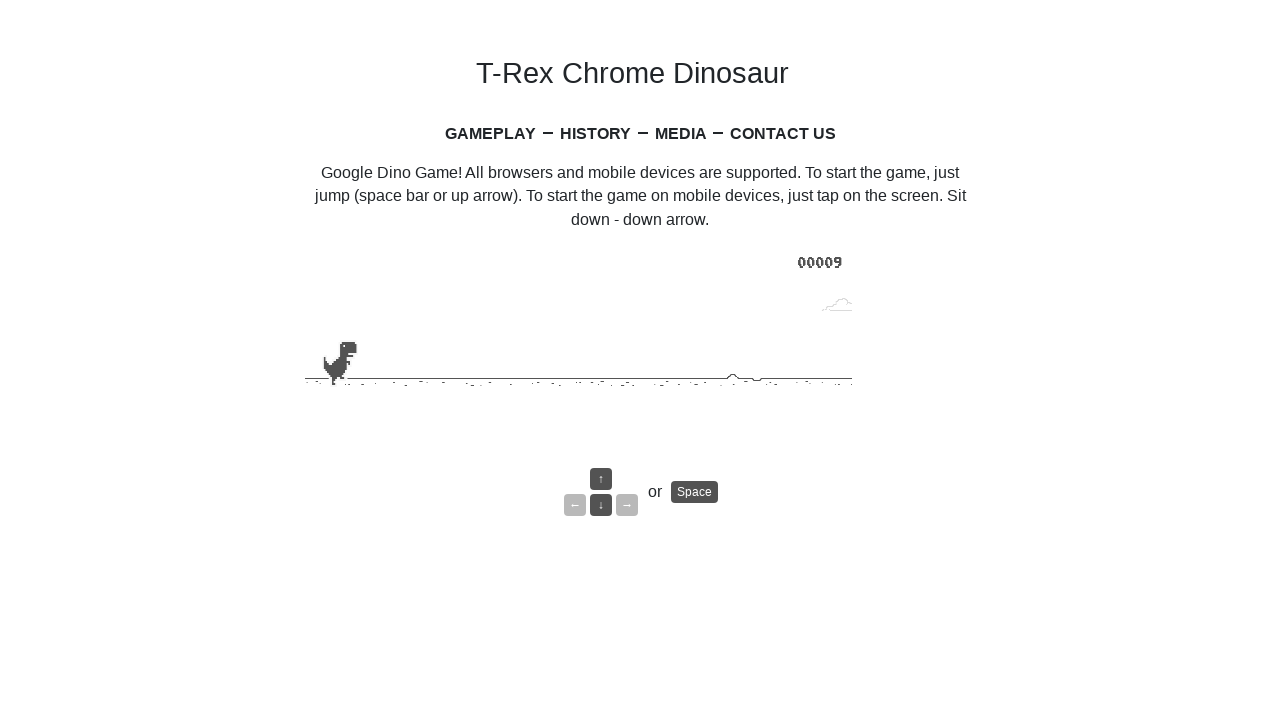

Assertion passed: Game is started
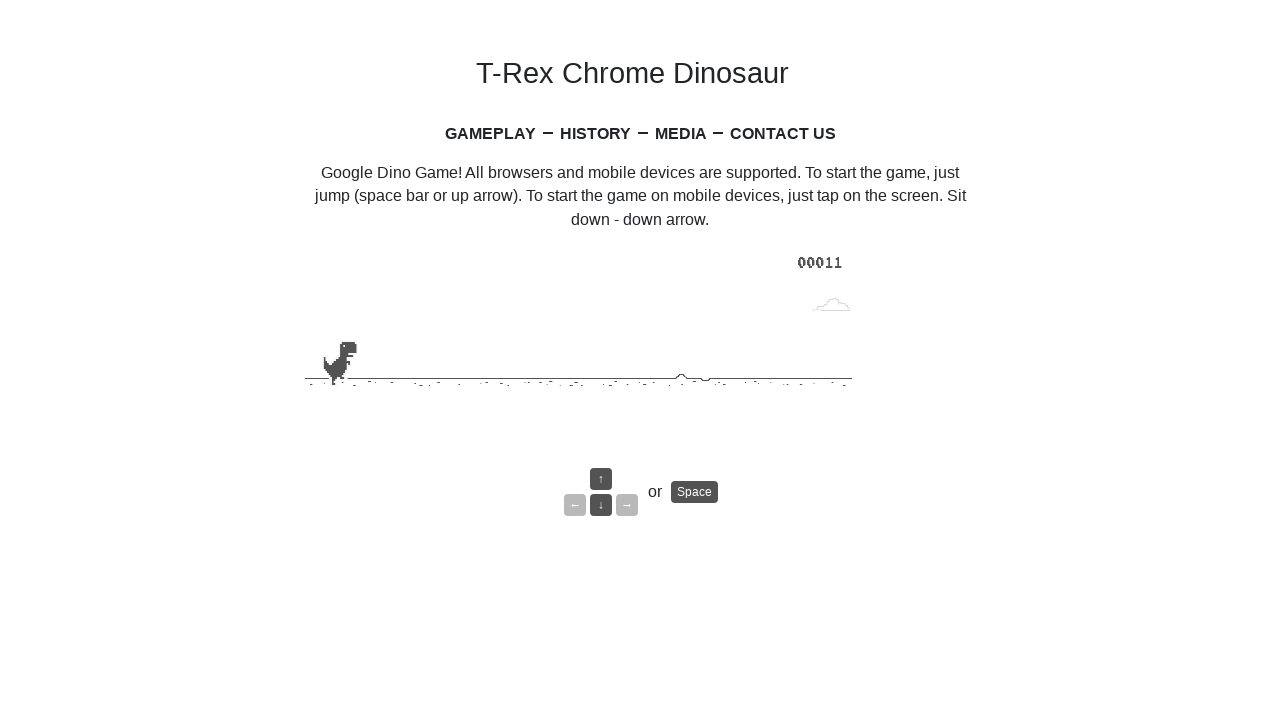

Checked initial crash status of the game
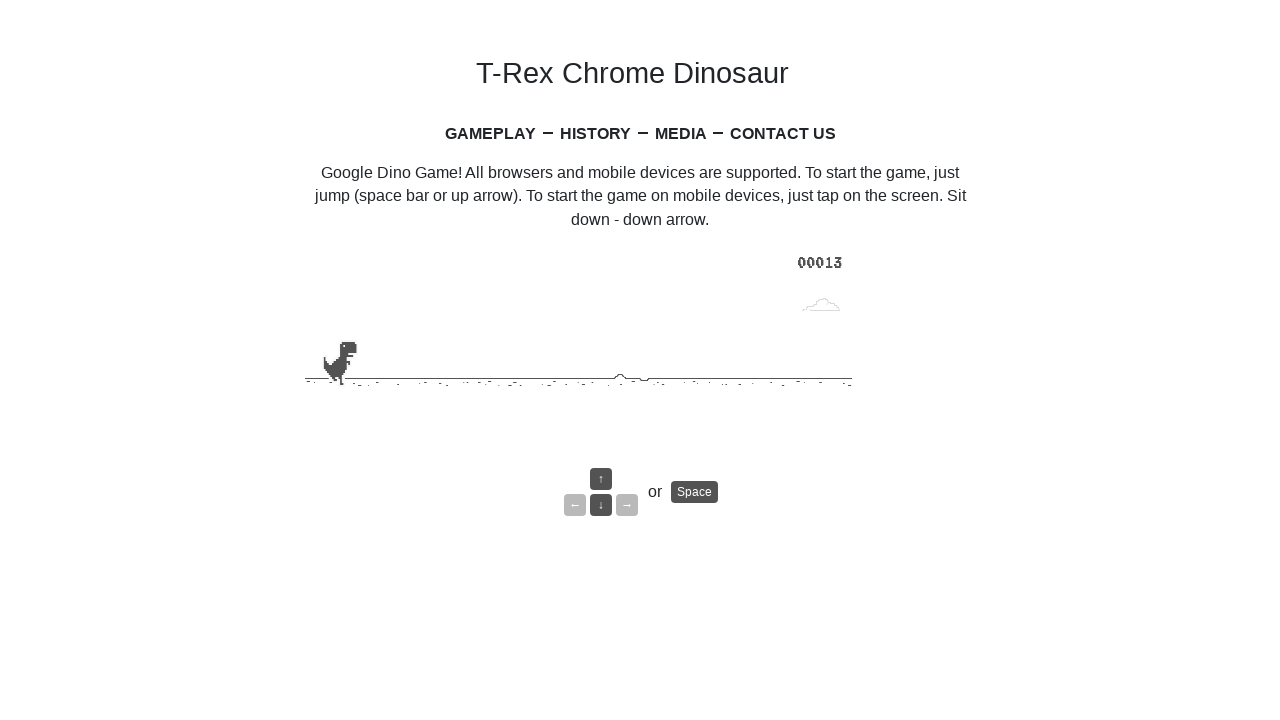

Assertion passed: Game is not crashed at start
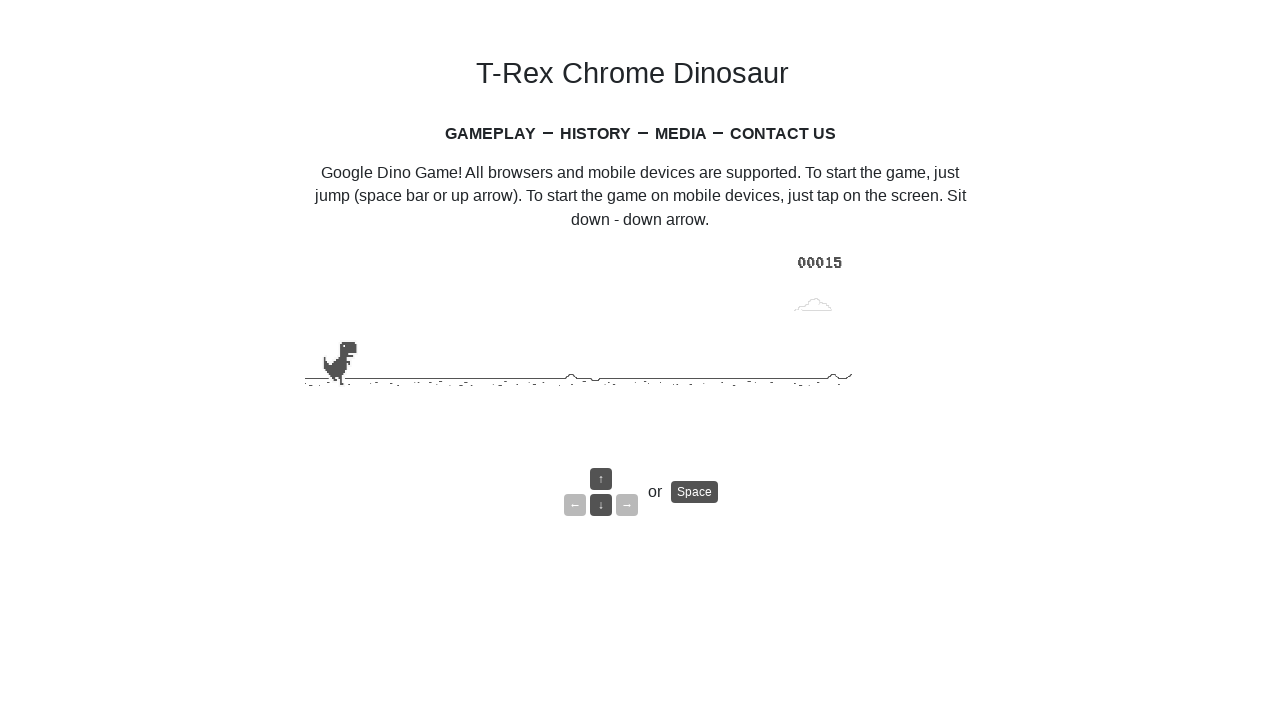

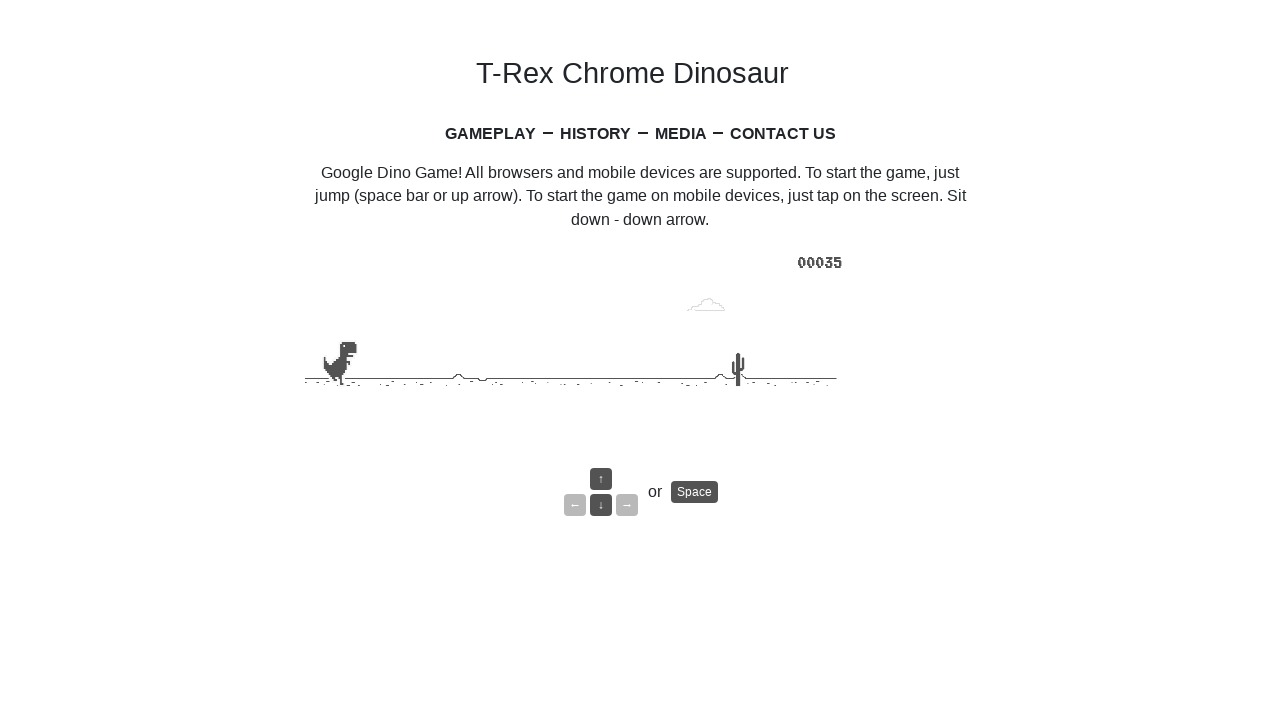